Tests browser navigation capabilities including navigating to different URLs, using back/forward history navigation, refreshing the page, and managing window state (maximize/minimize).

Starting URL: https://demoqa.com/automation-practice-form

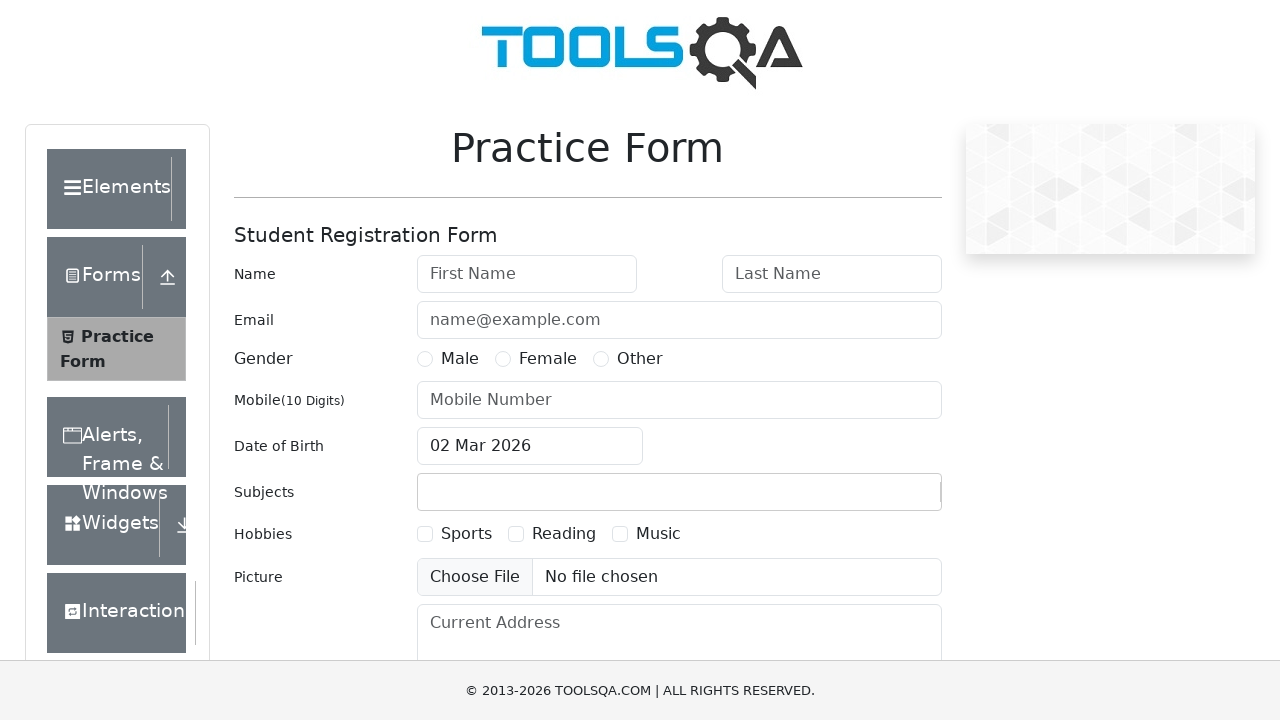

Navigated to https://example.com
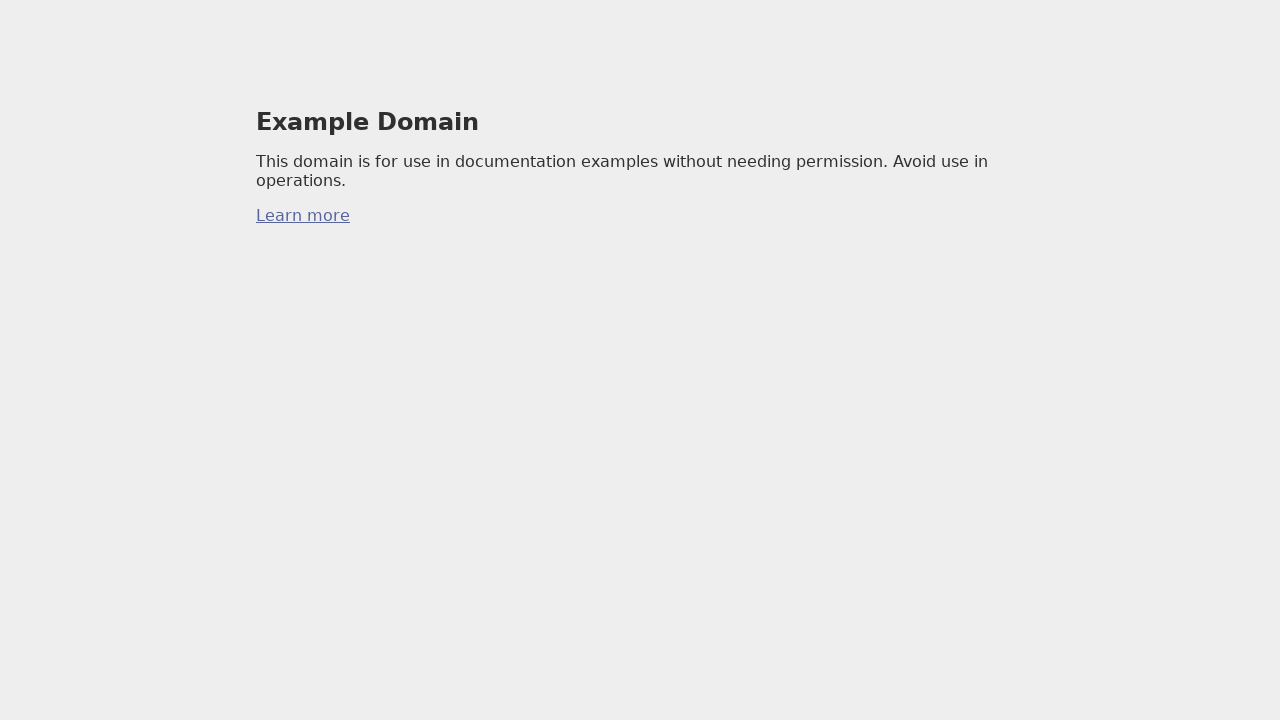

Navigated back using browser back button
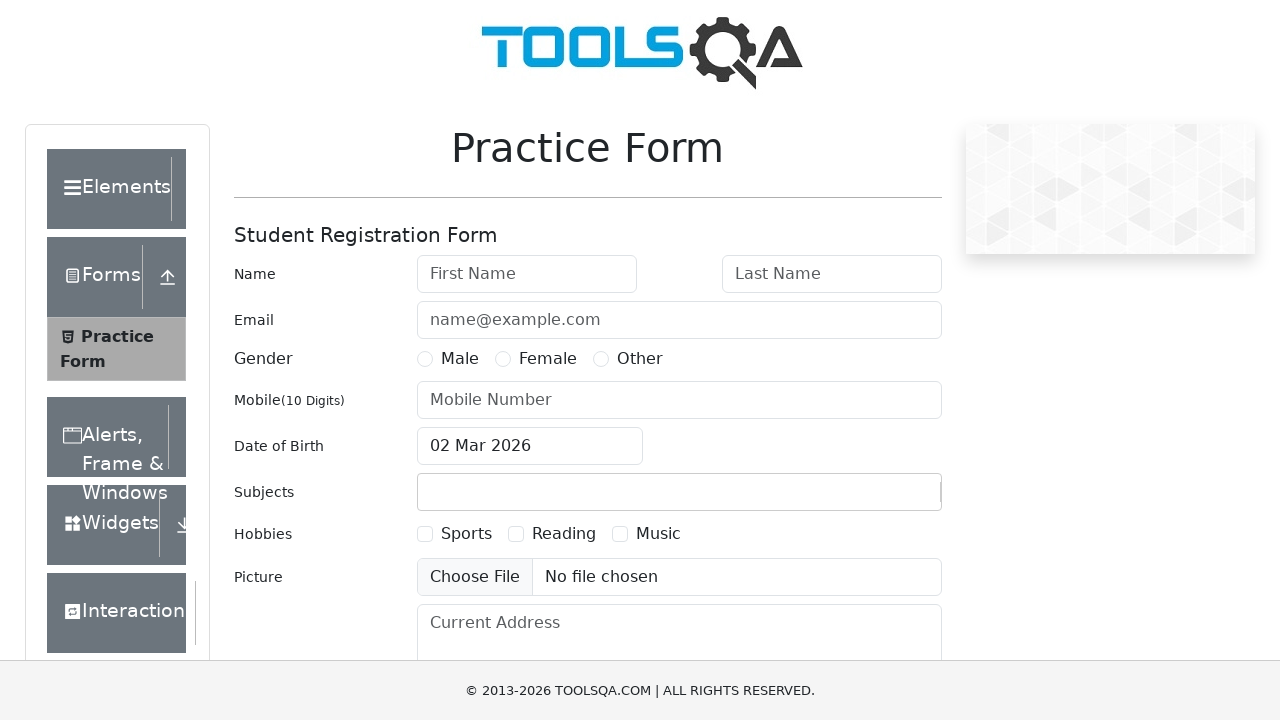

Navigated forward using browser forward button
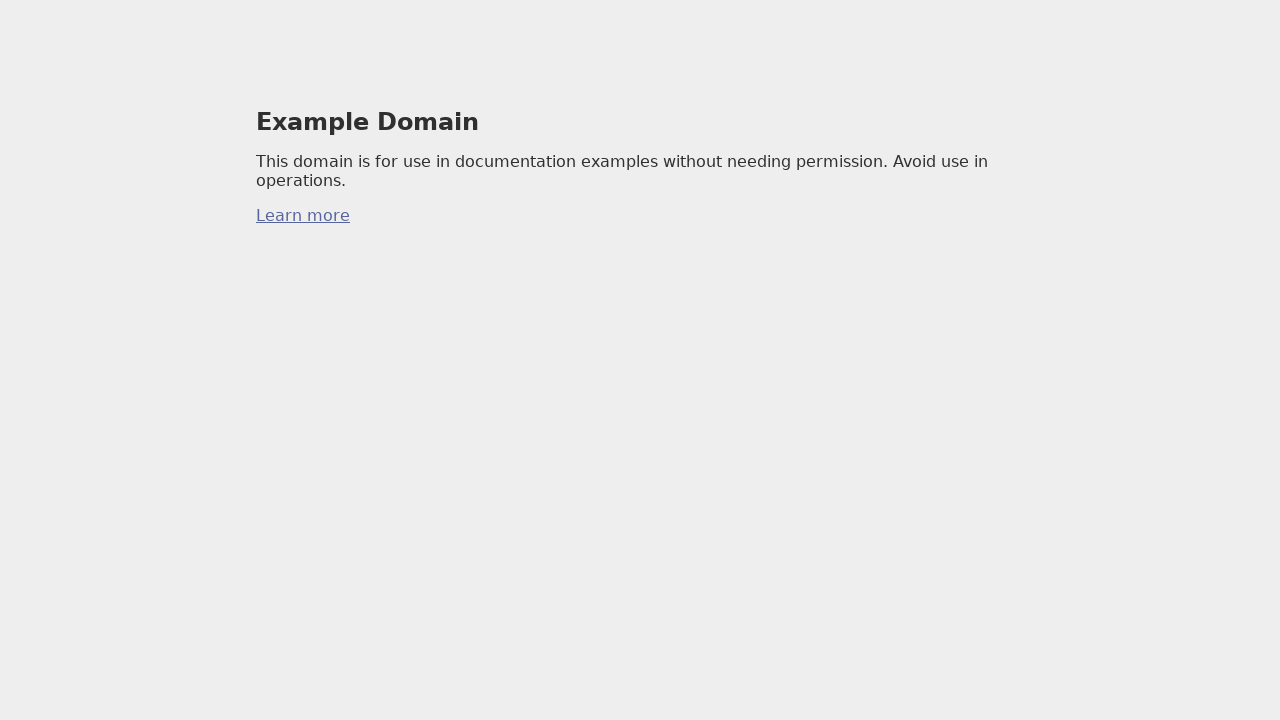

Refreshed the current page
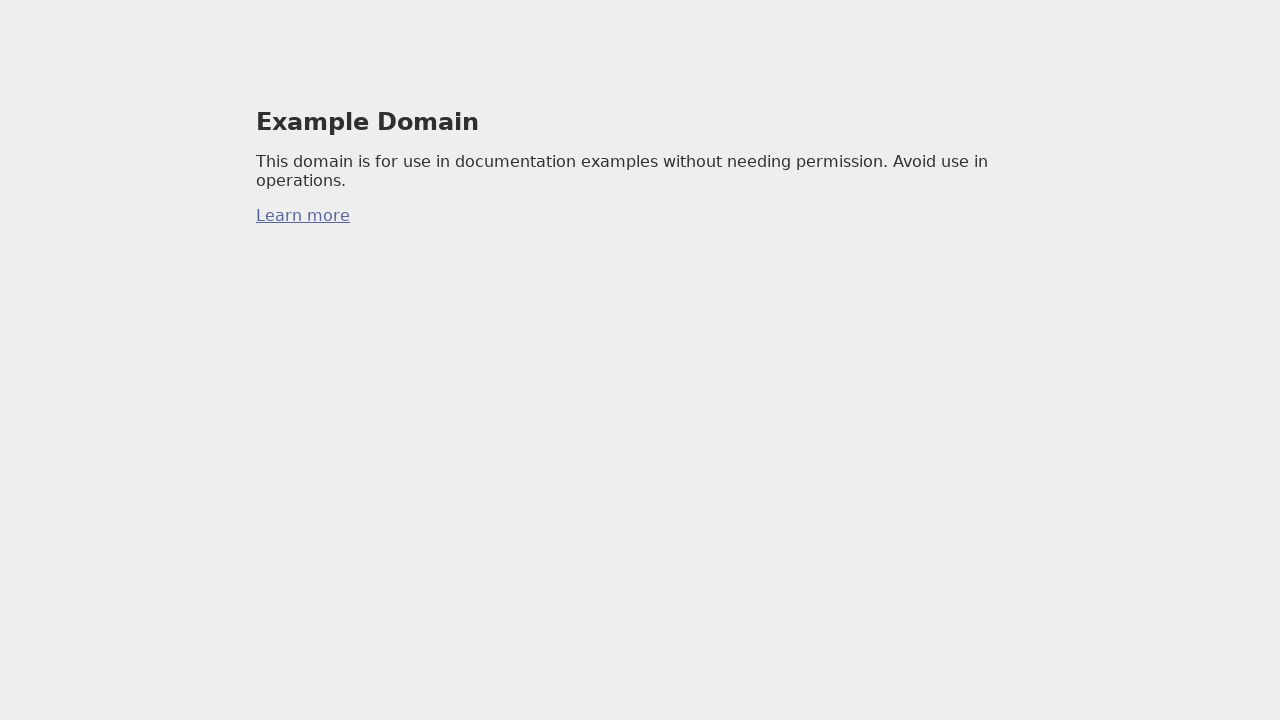

Set viewport size to 1920x1080 (maximize simulation)
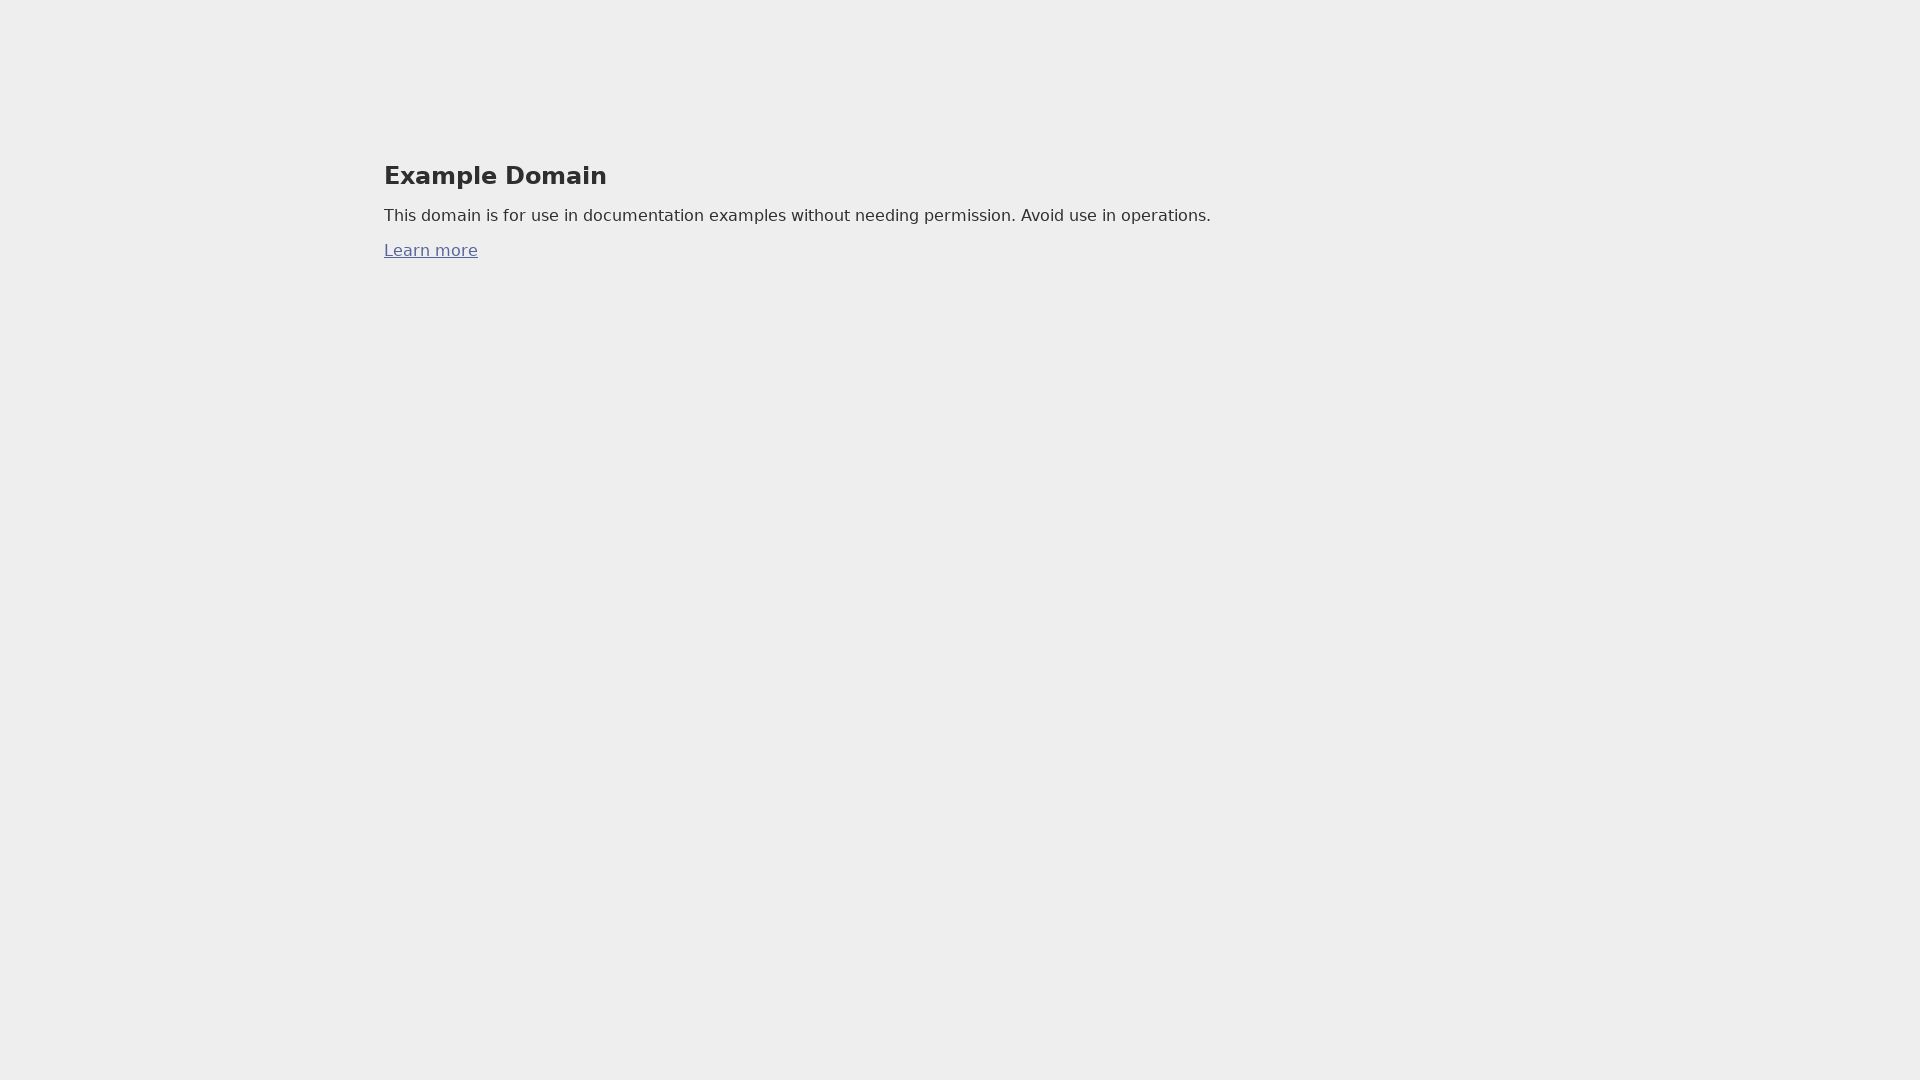

Waited for page to reach domcontentloaded state
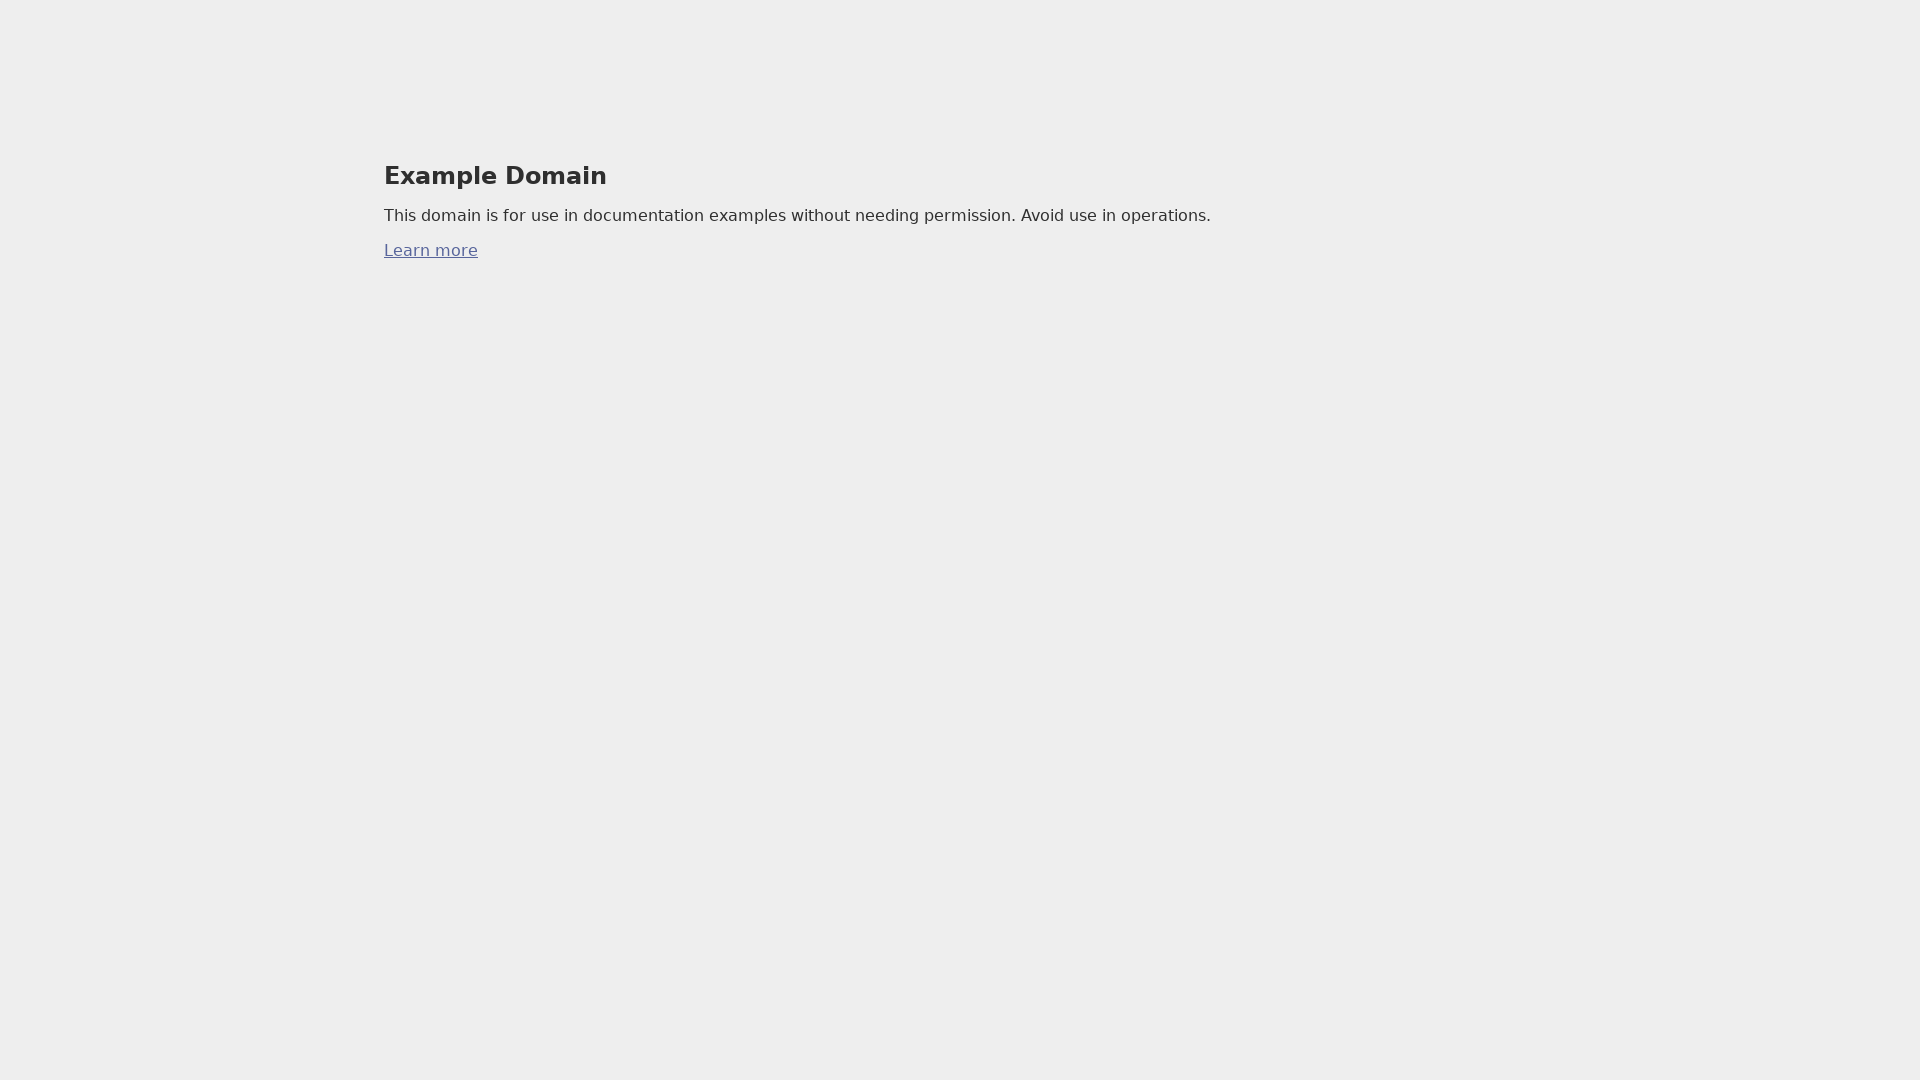

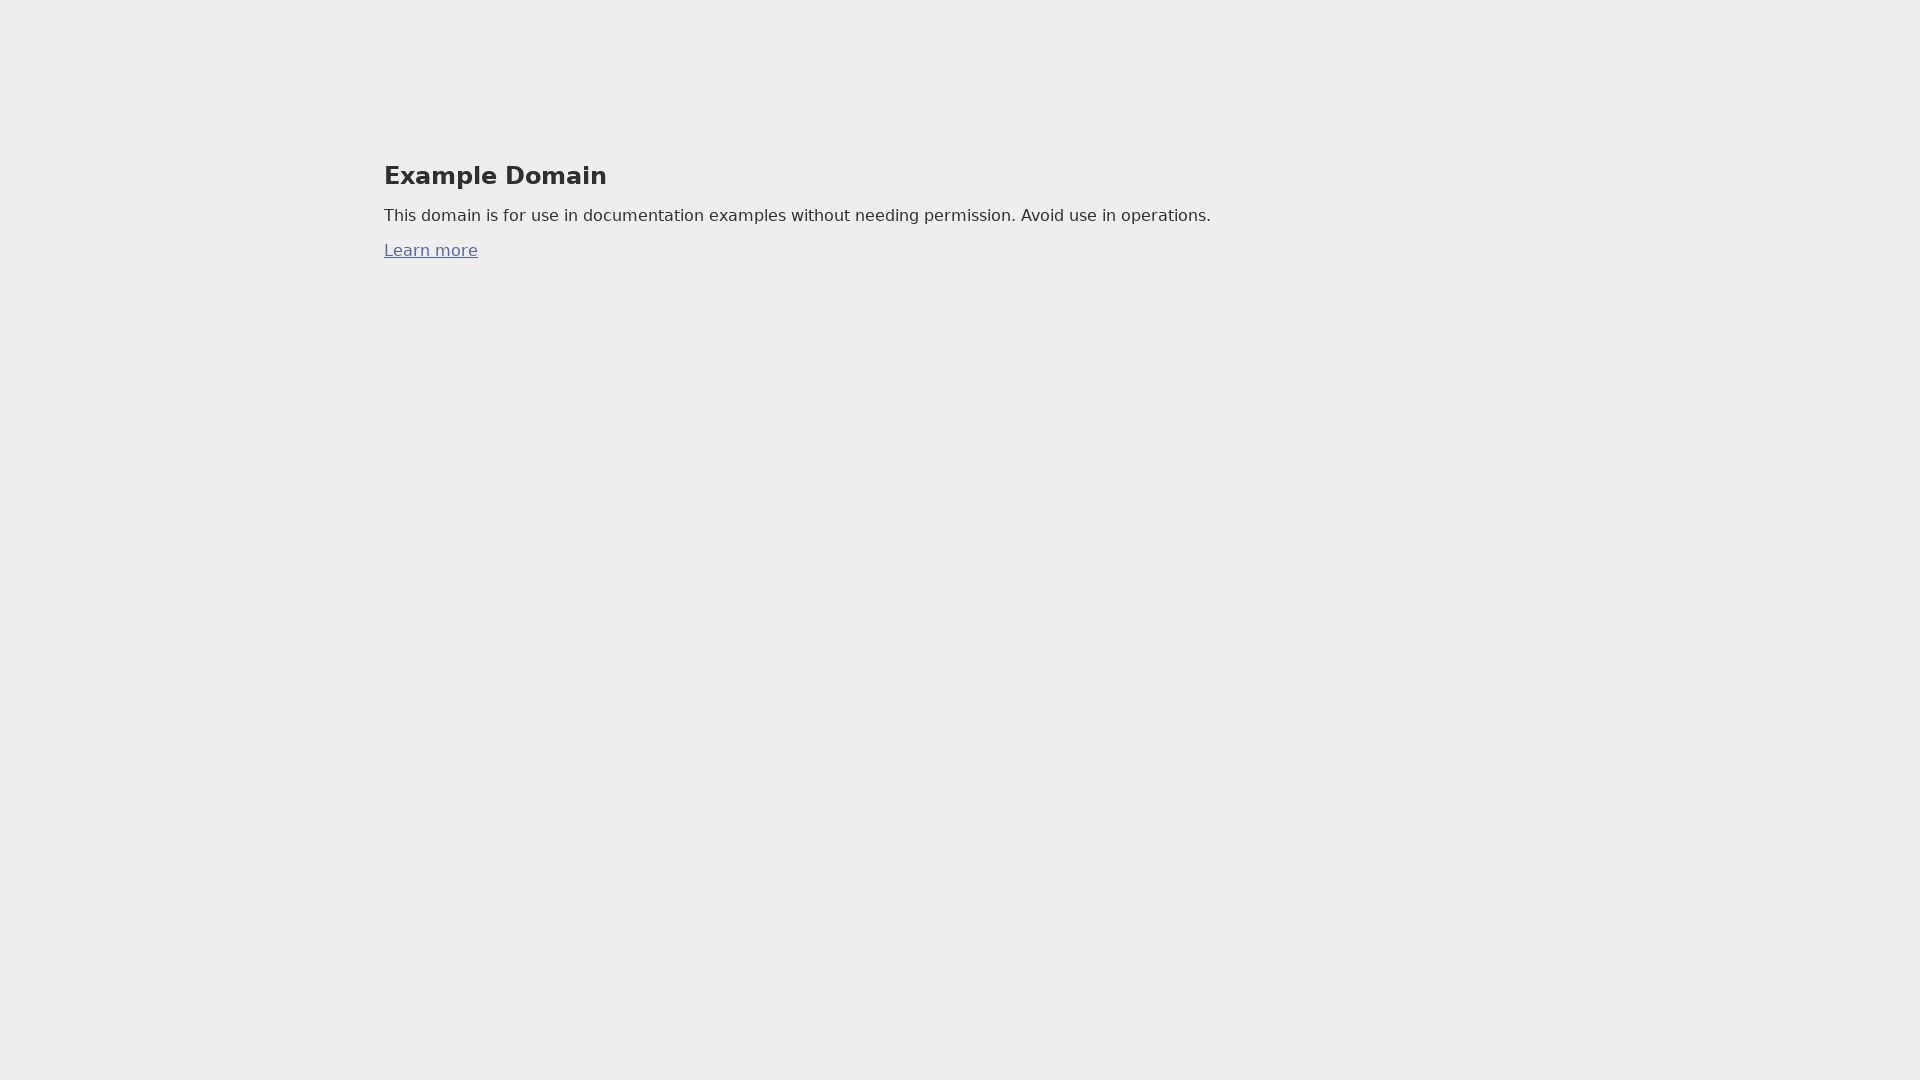